Tests alert popup handling by clicking a button that triggers a confirmation alert and accepting it

Starting URL: https://demoqa.com/alerts

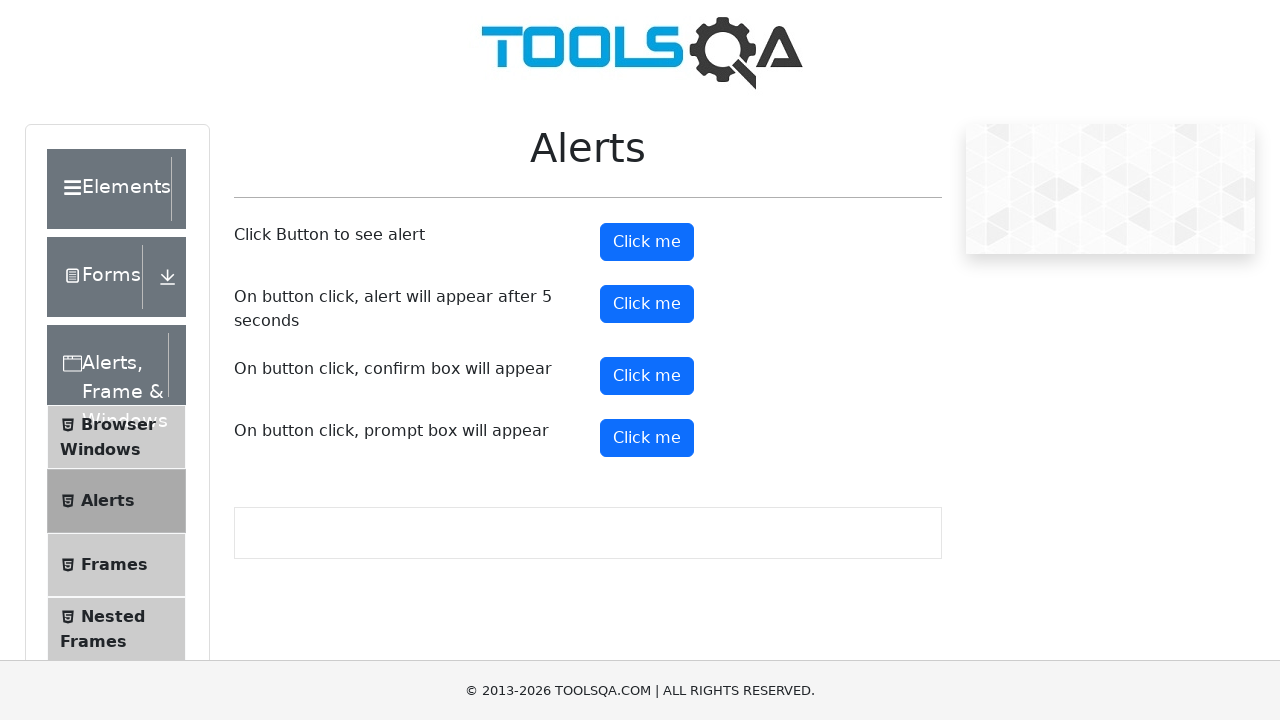

Clicked the confirmation alert button at (647, 376) on button#confirmButton
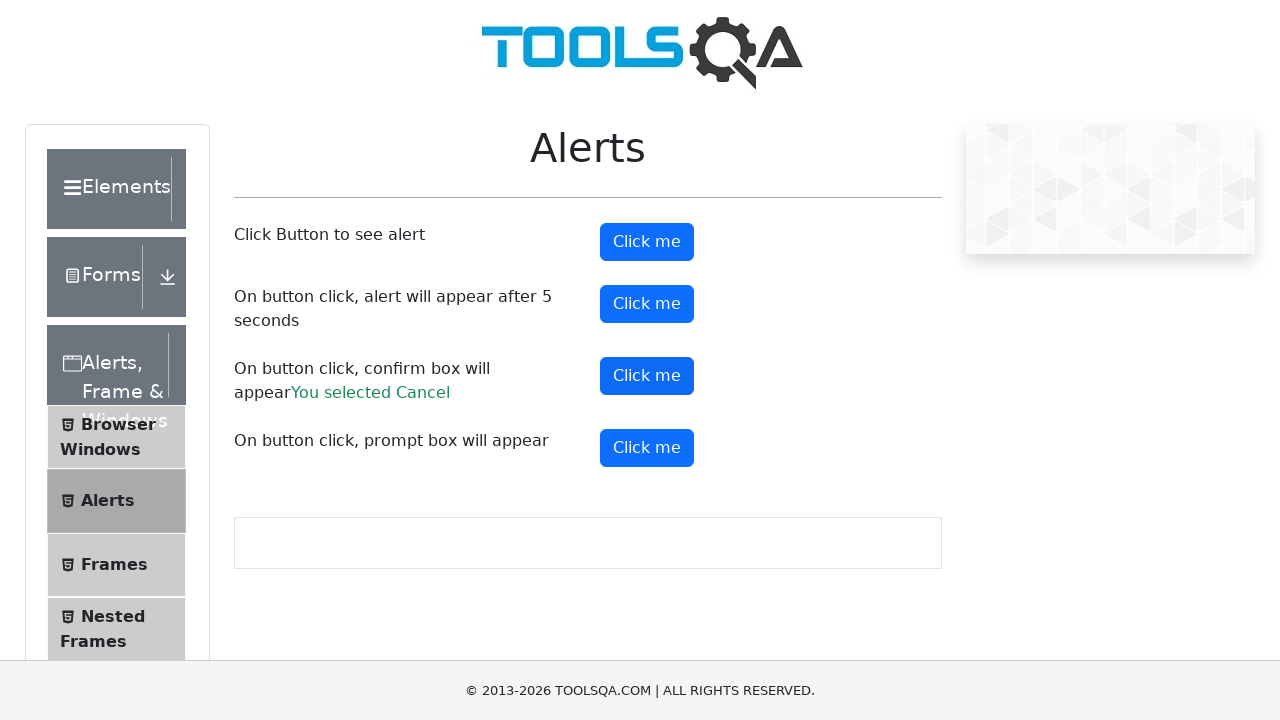

Set up dialog handler to accept alerts
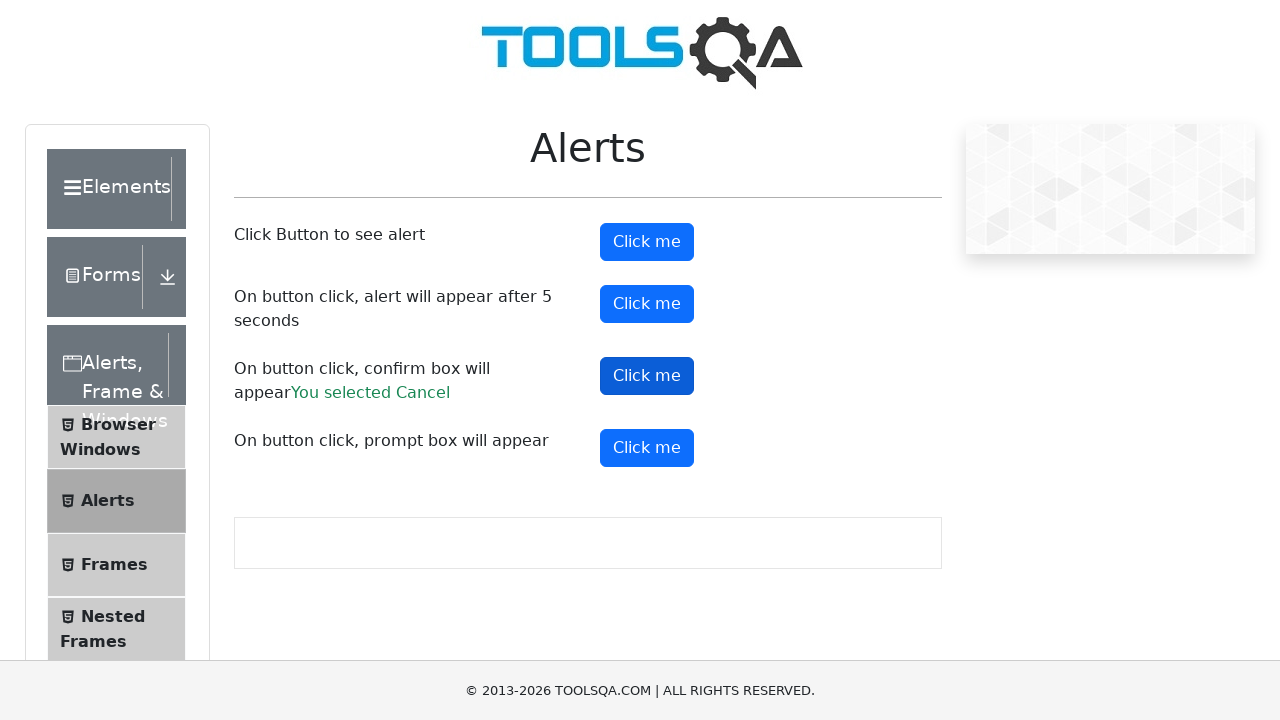

Clicked the confirmation alert button again to trigger dialog at (647, 376) on button#confirmButton
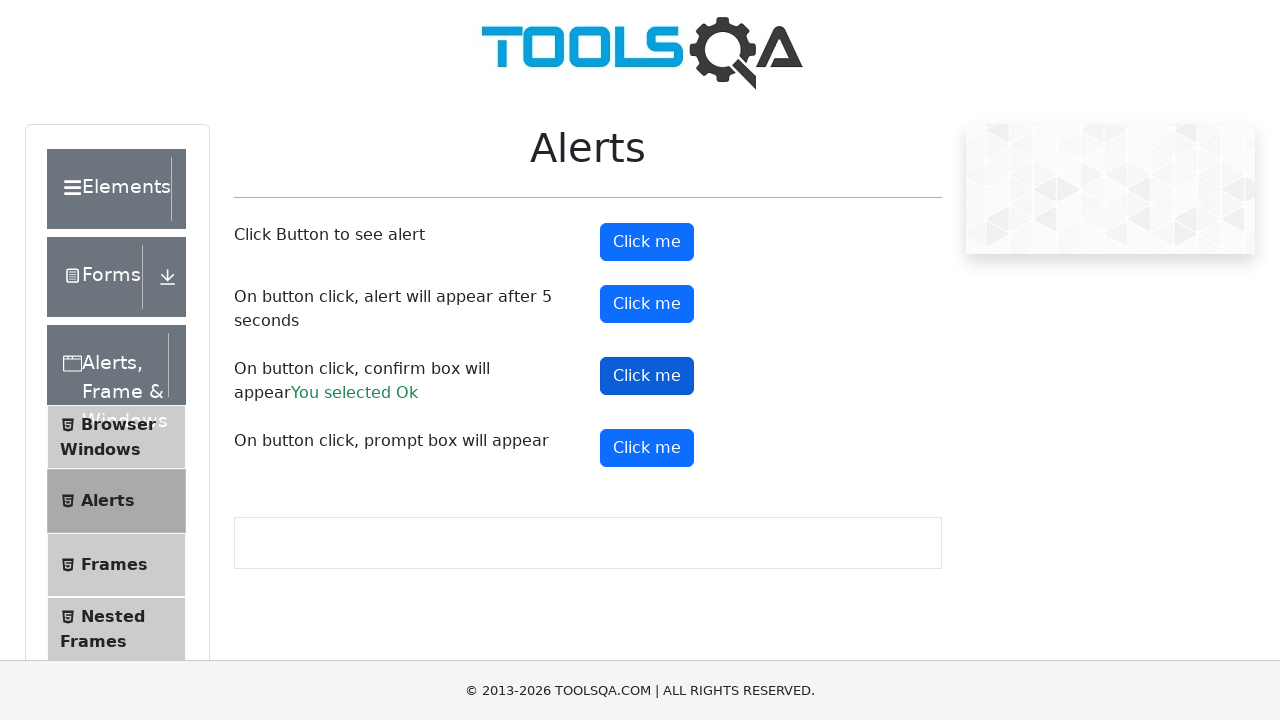

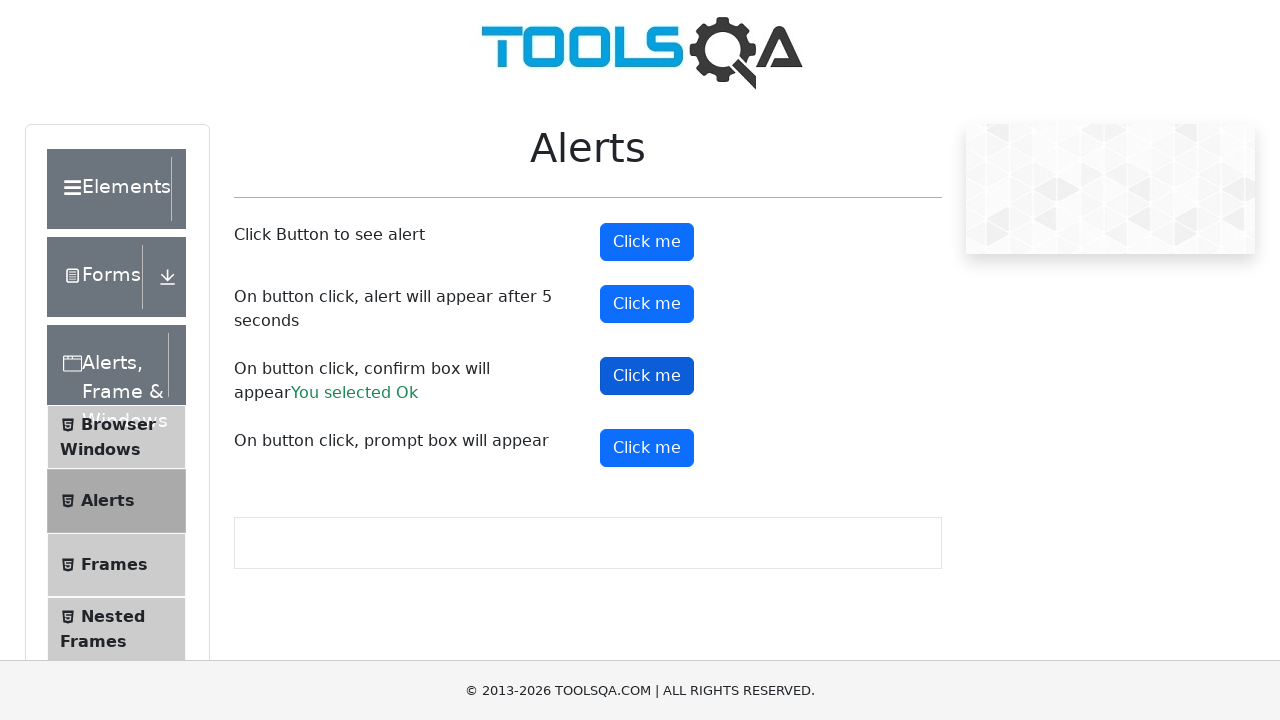